Tests the jQuery UI Selectable widget by clicking on a single item to select it.

Starting URL: https://jqueryui.com/

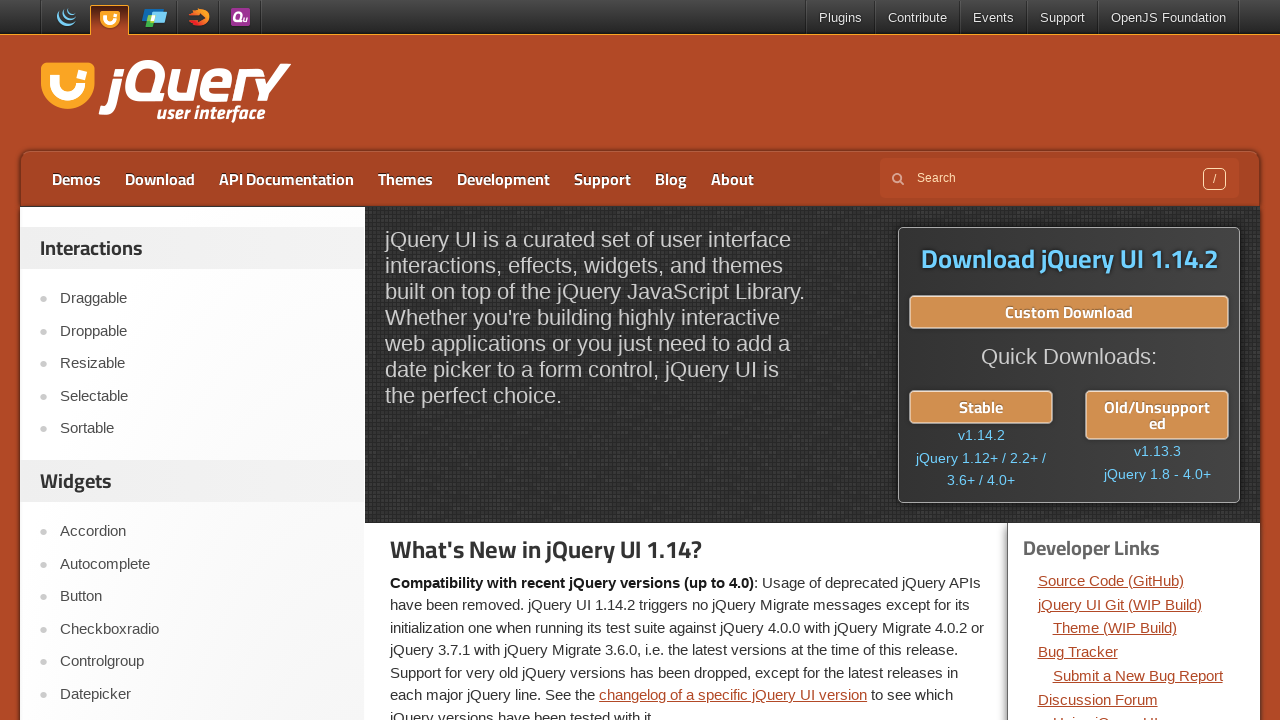

Clicked on Selectable link to navigate to the widget demo at (202, 396) on text=Selectable
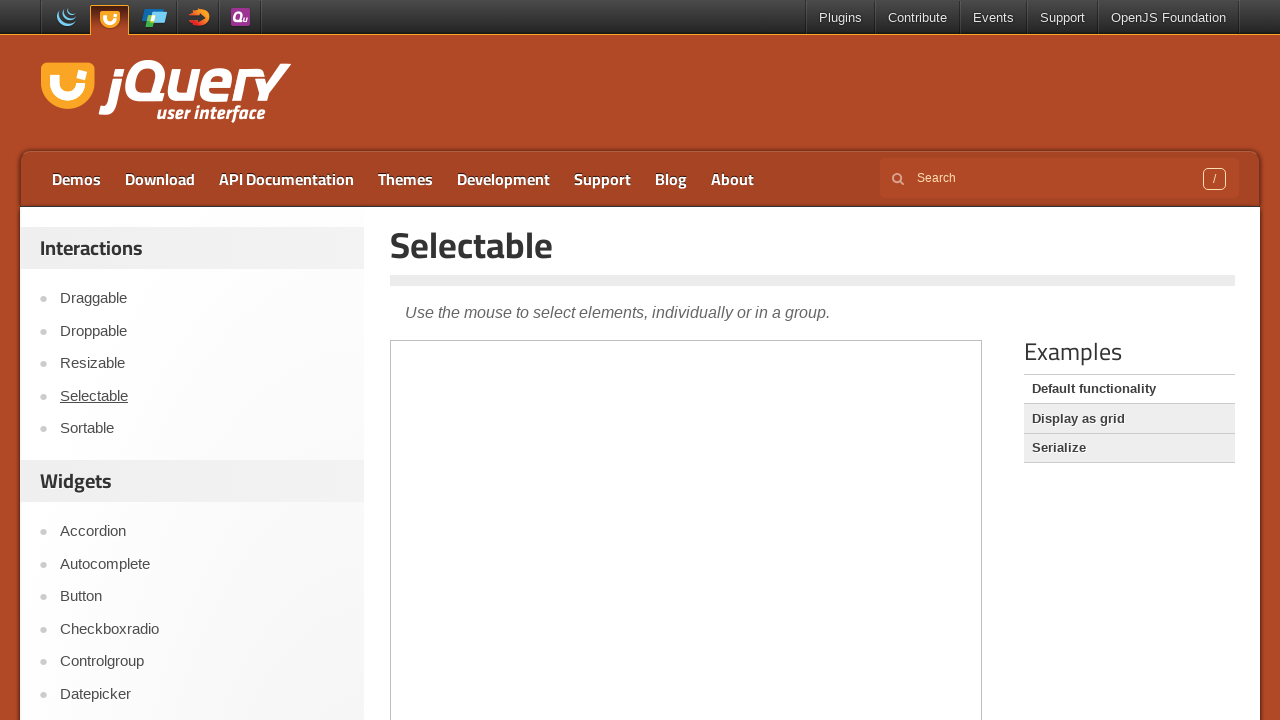

Scrolled down 300 pixels to view the selectable demo
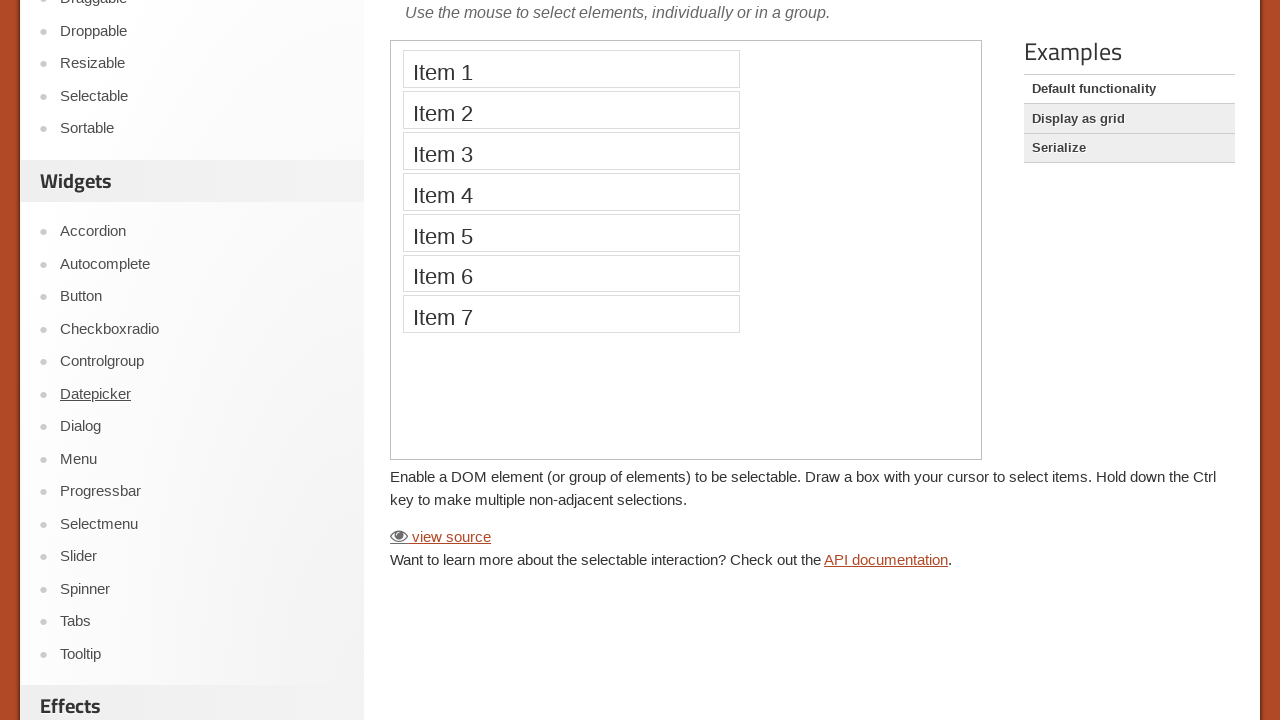

Located the demo iframe containing the selectable widget
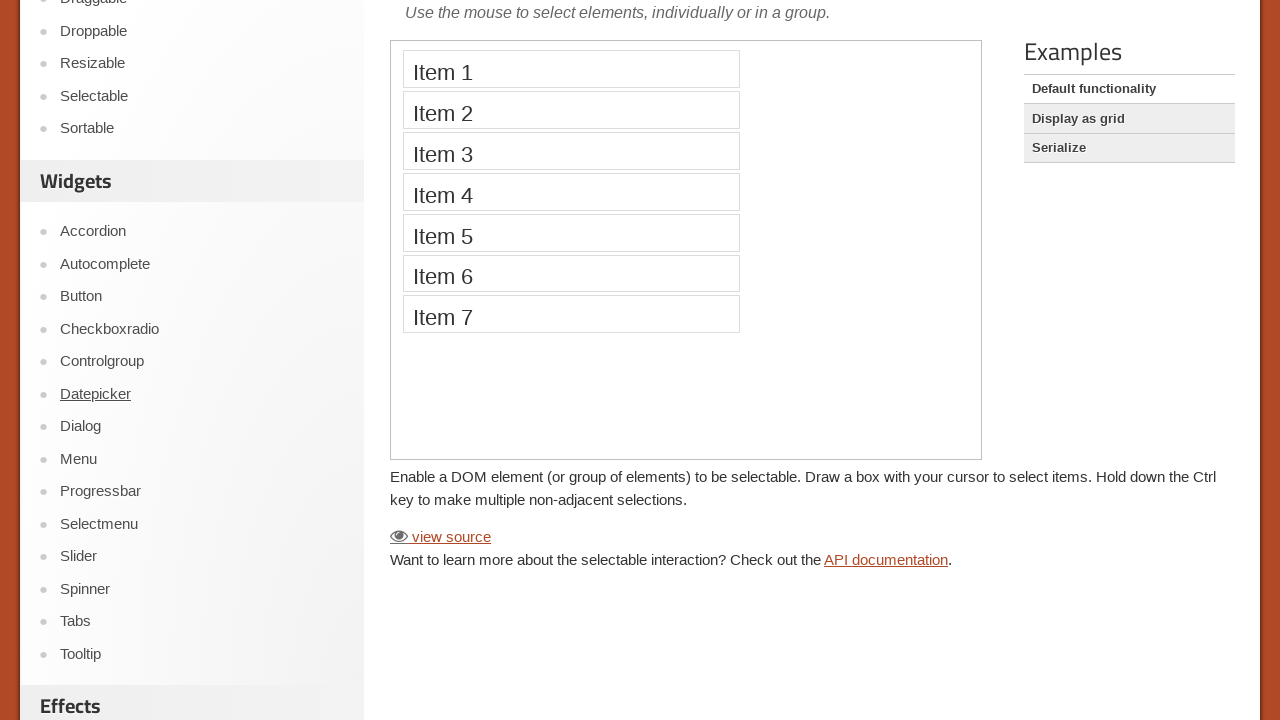

Clicked on Item 3 to select it at (571, 151) on iframe.demo-frame >> nth=0 >> internal:control=enter-frame >> text=Item 3
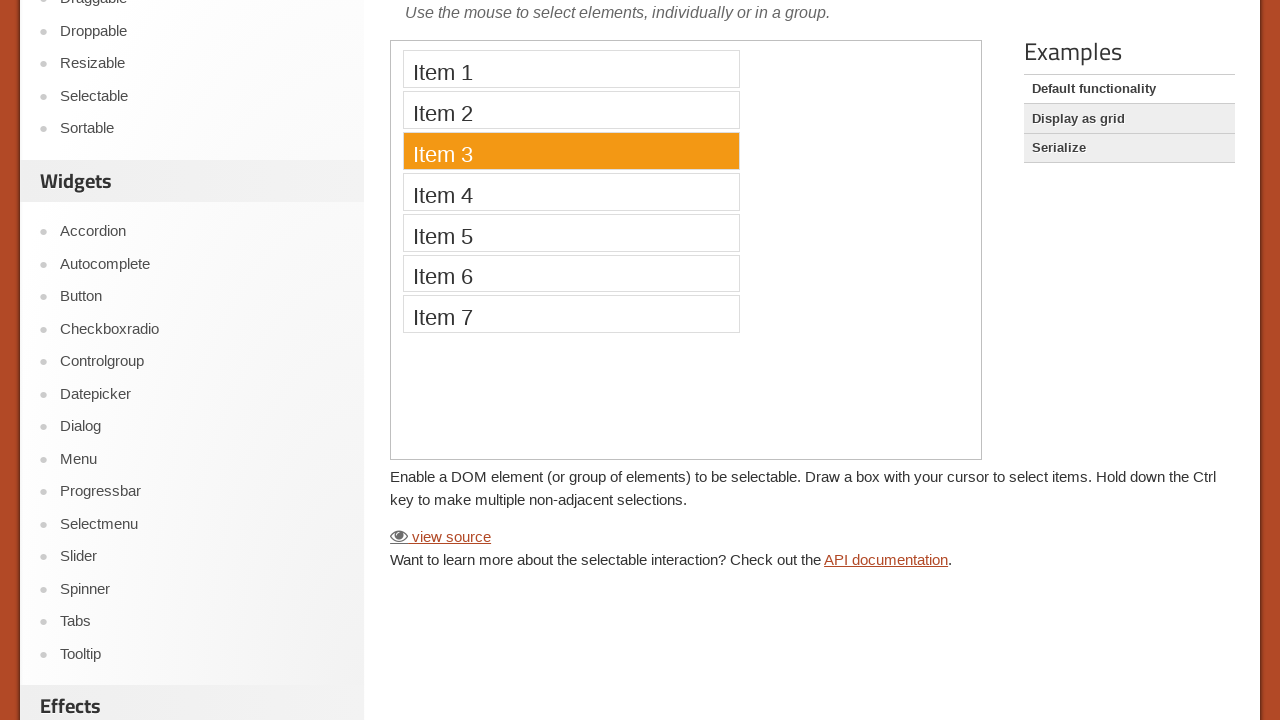

Waited 500ms to verify the item selection
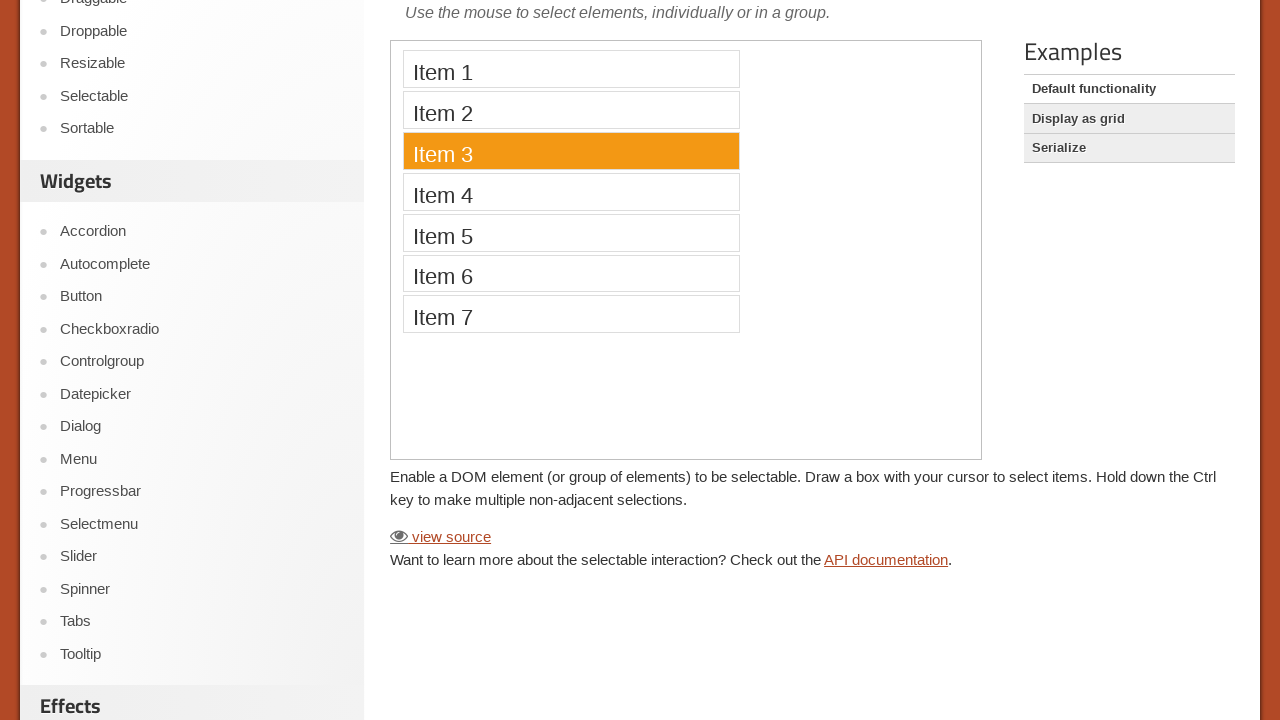

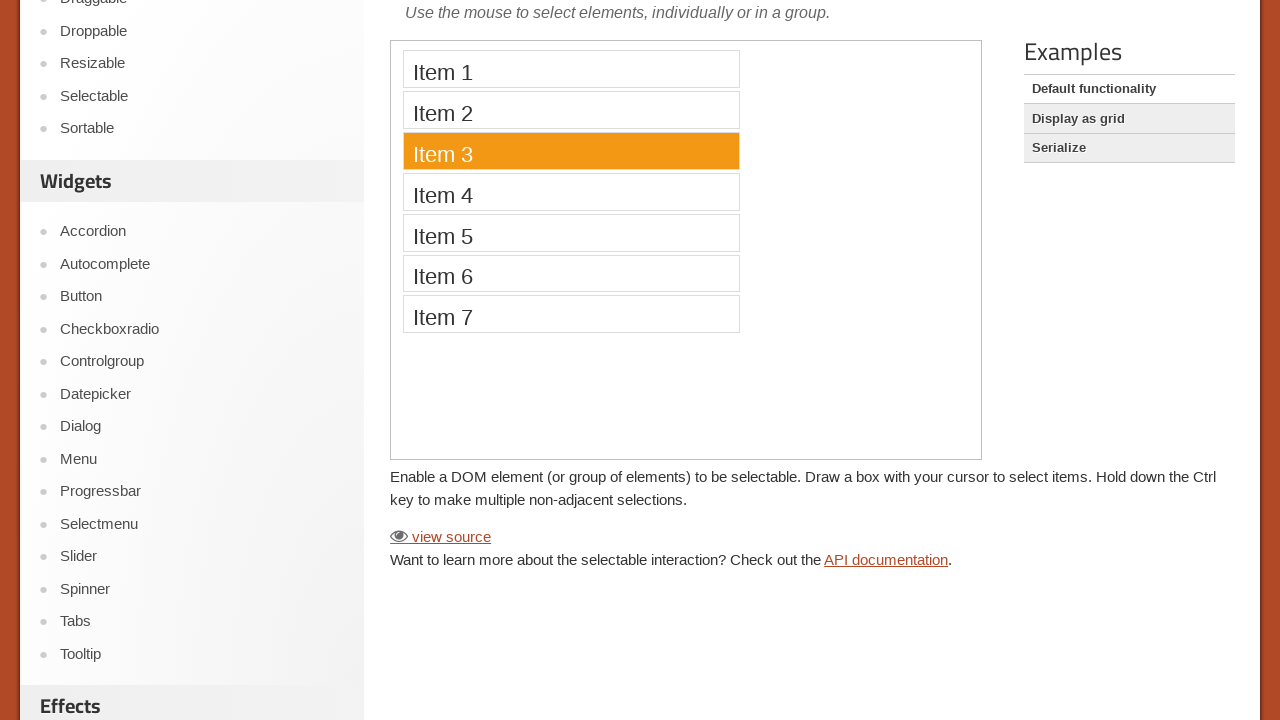